Tests web table data by reading and summing values from table cells

Starting URL: https://rahulshettyacademy.com/AutomationPractice/

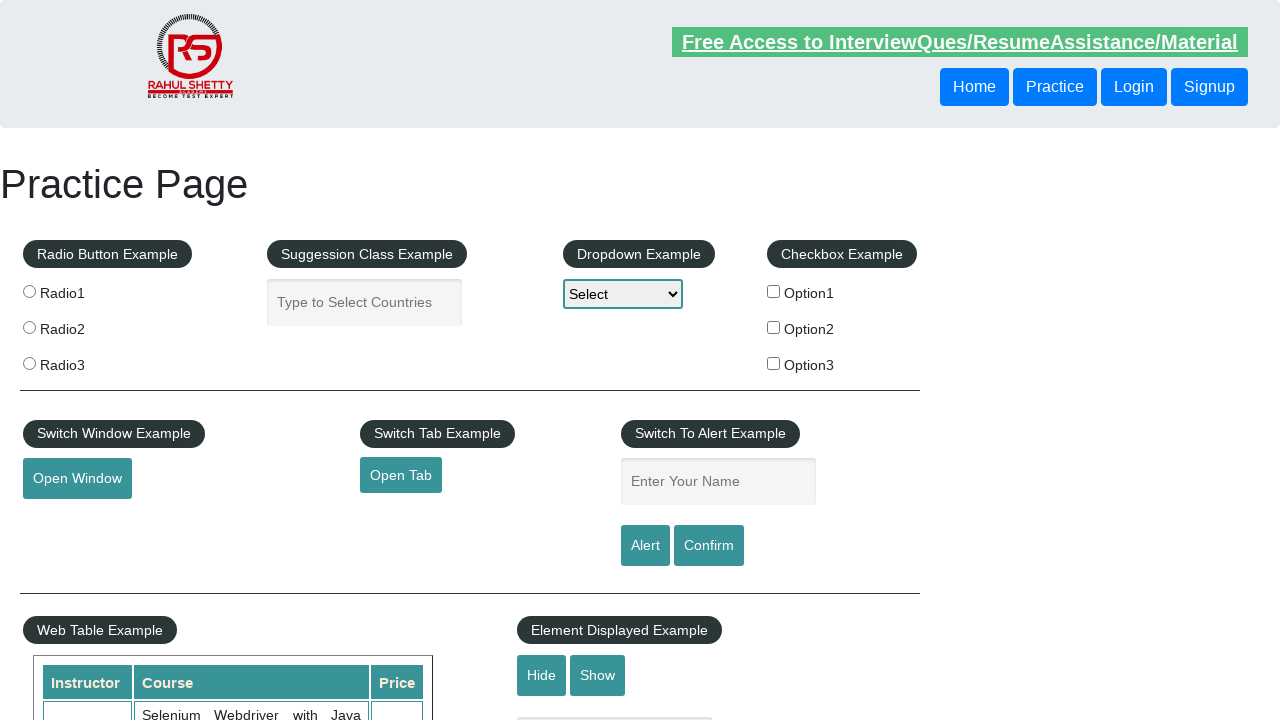

Waited for web table with id 'product' to be visible
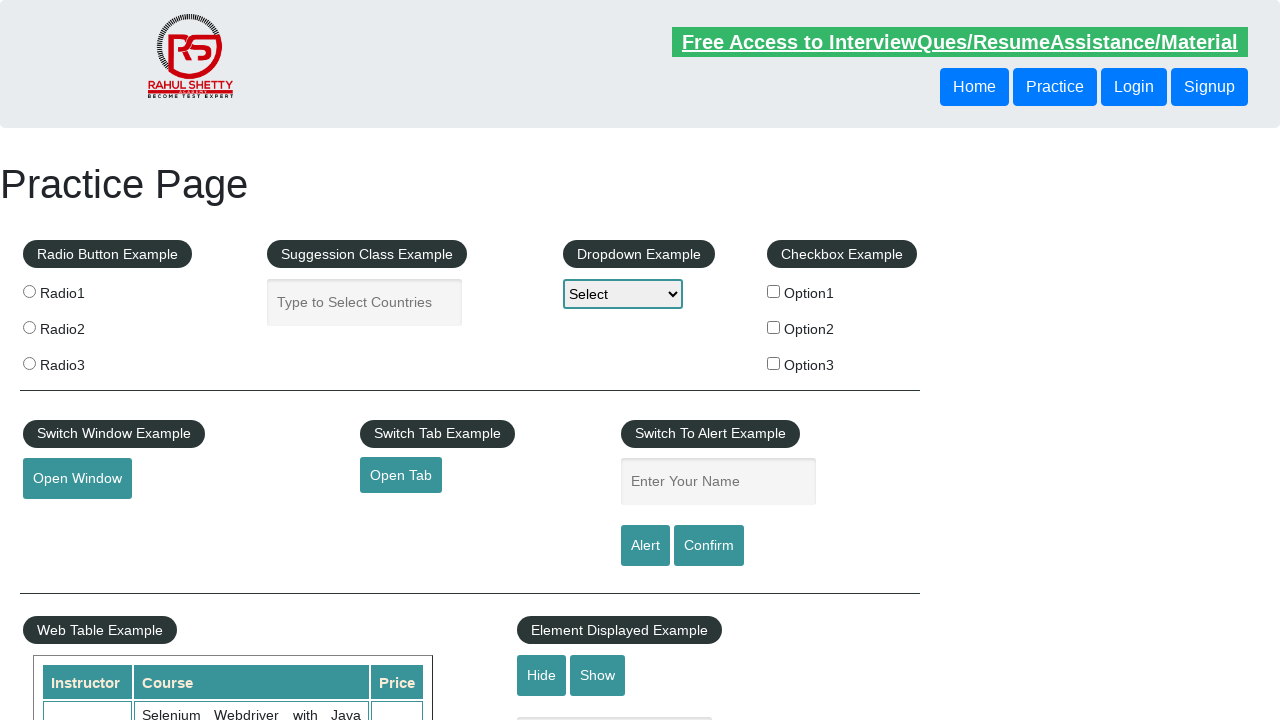

Read value from table row 1, column 4 (price cell)
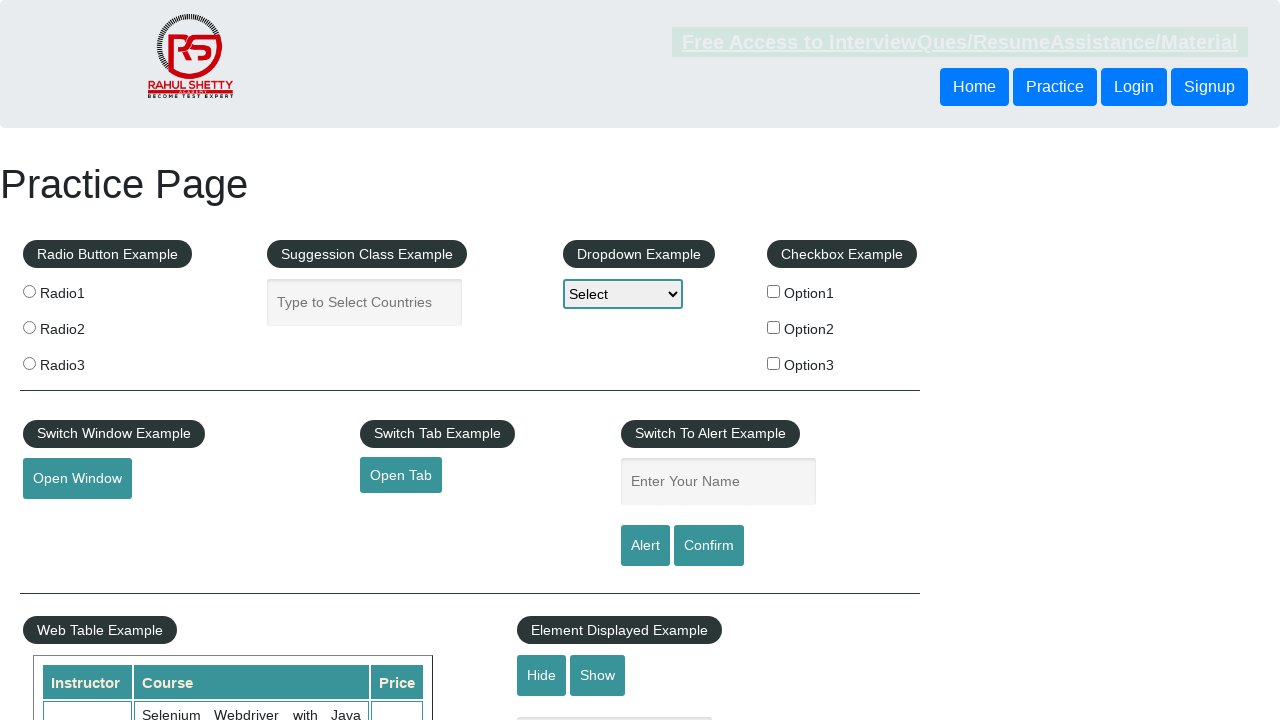

Read value from table row 2, column 4 (price cell)
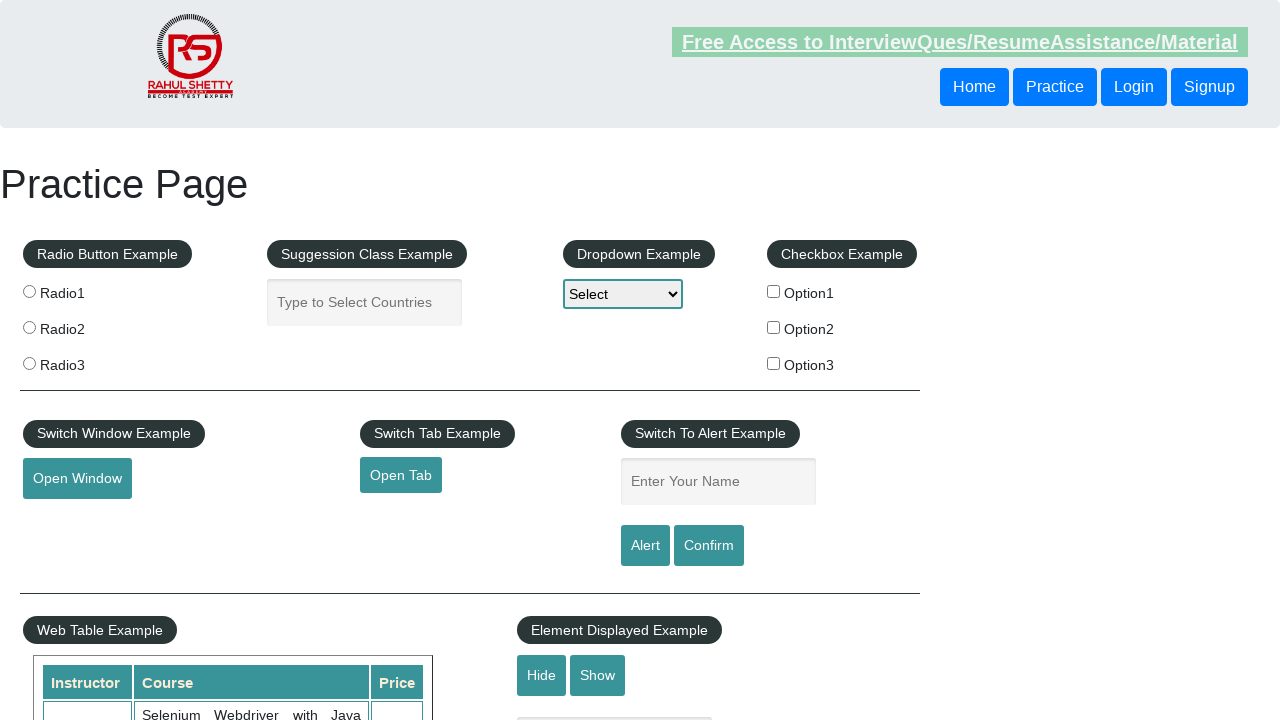

Read value from table row 3, column 4 (price cell)
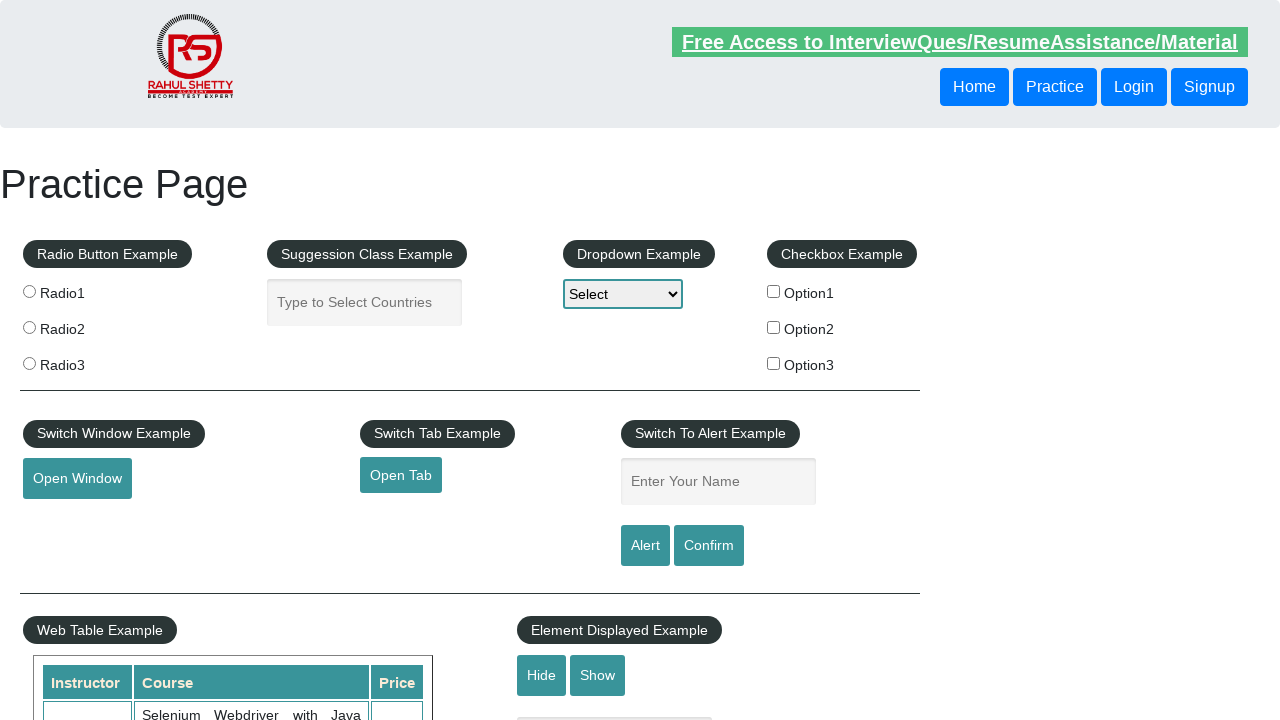

Read value from table row 4, column 4 (price cell)
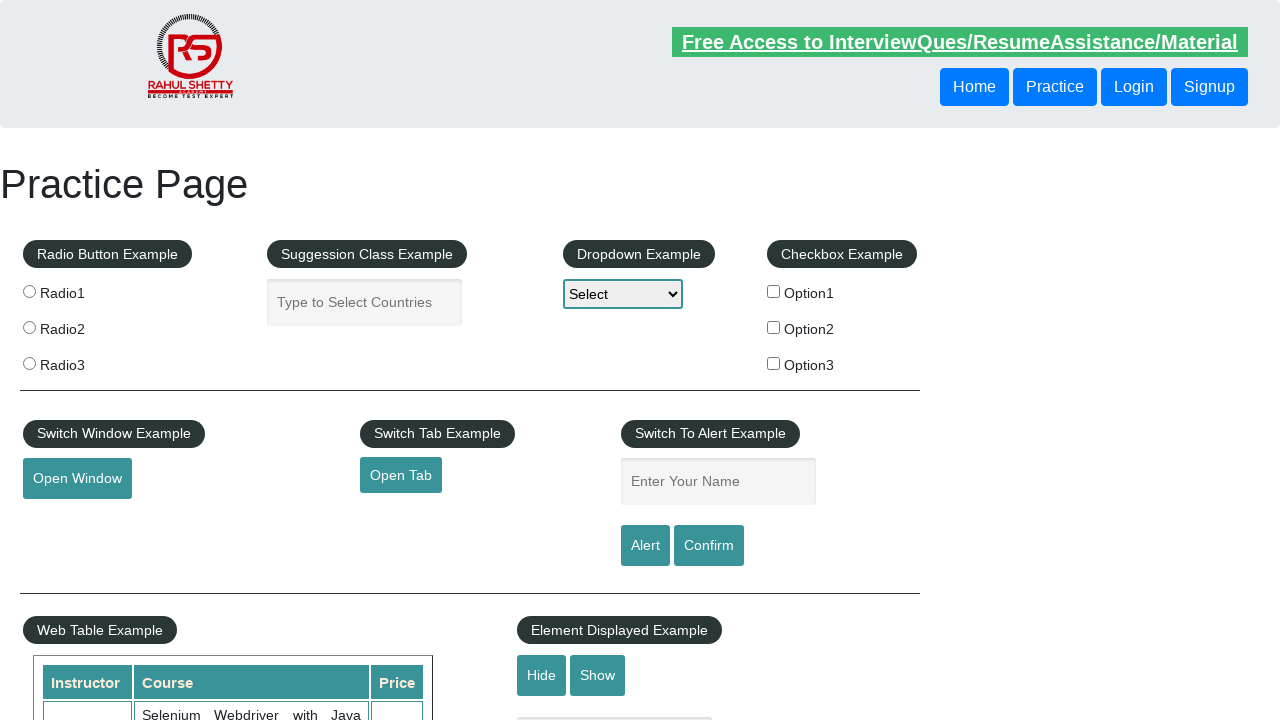

Read value from table row 5, column 4 (price cell)
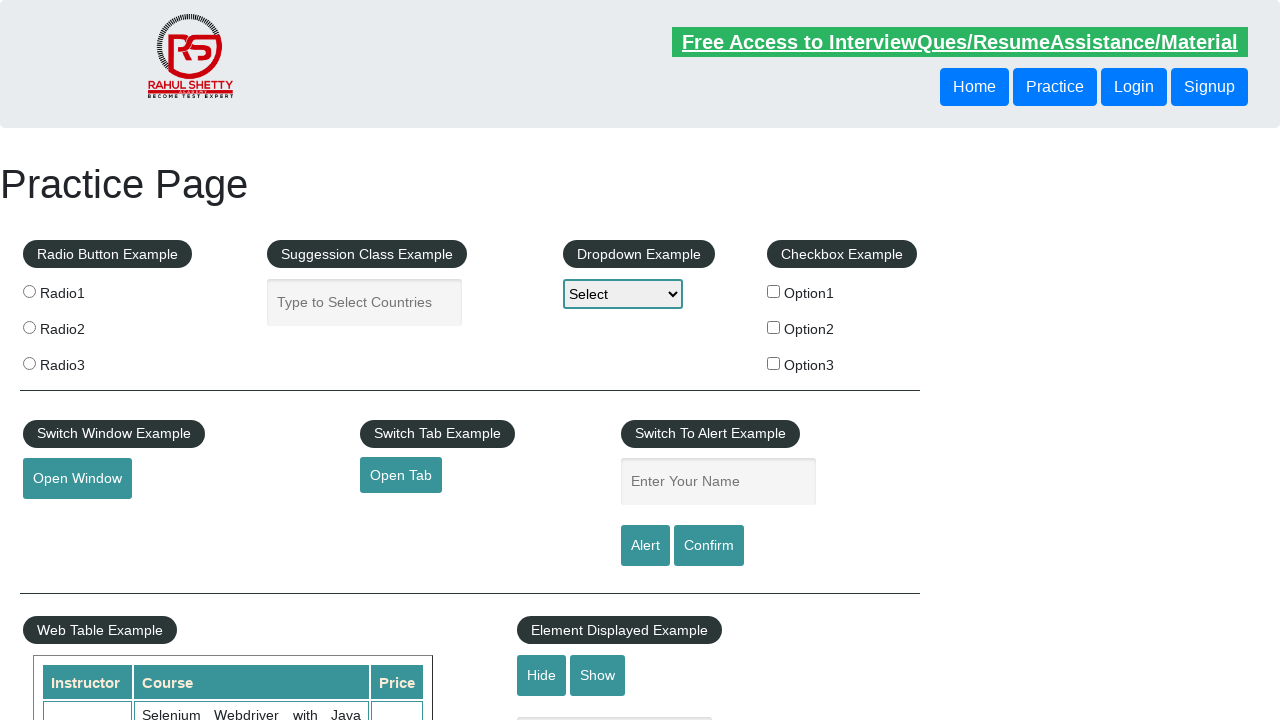

Read value from table row 6, column 4 (price cell)
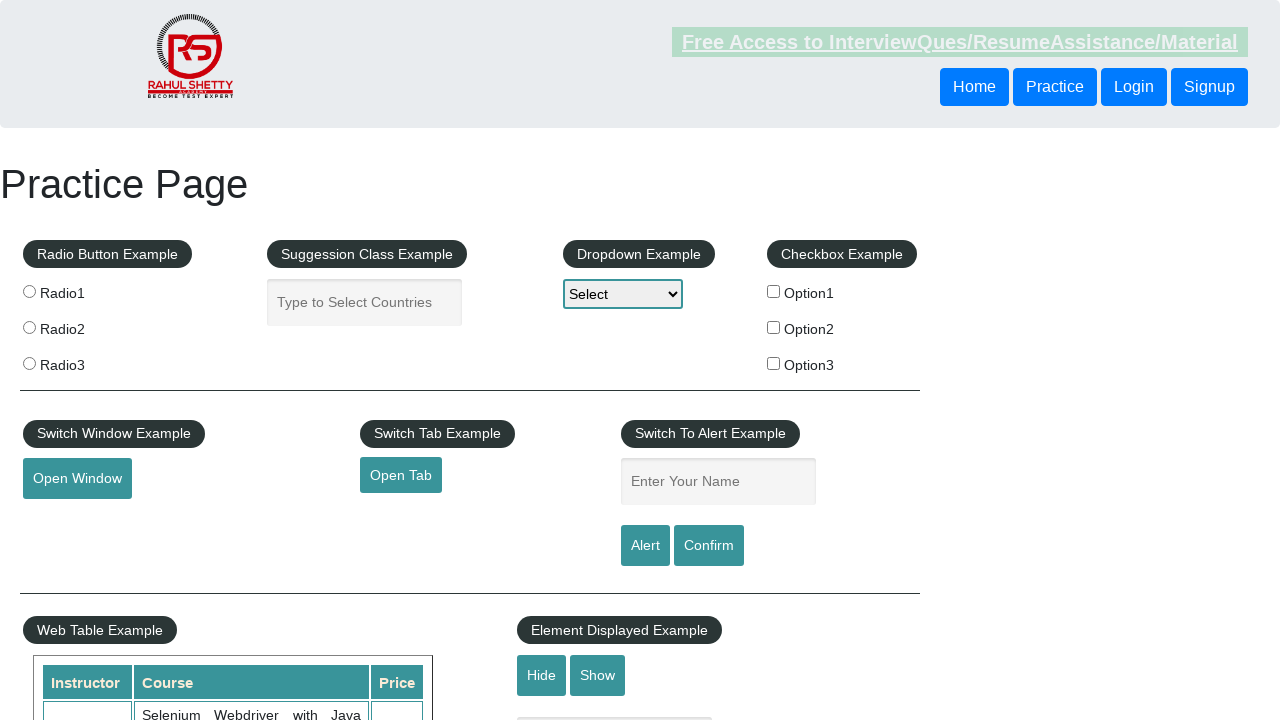

Read value from table row 7, column 4 (price cell)
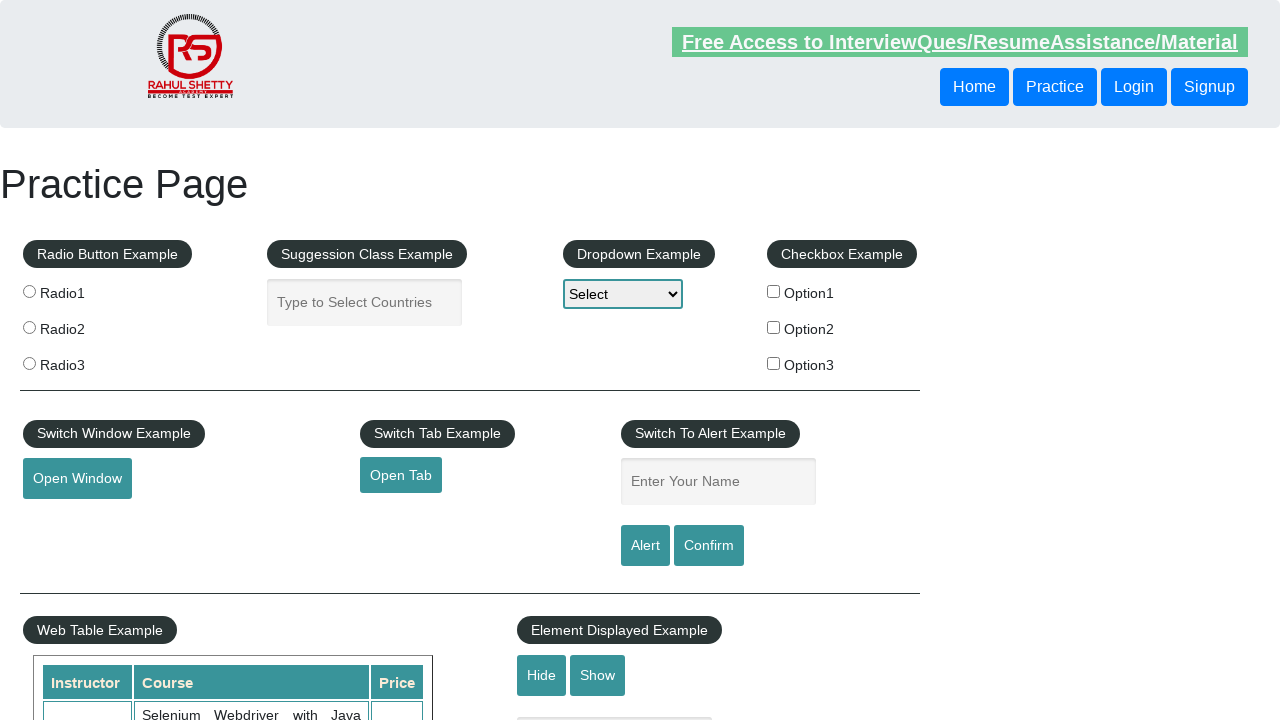

Read value from table row 8, column 4 (price cell)
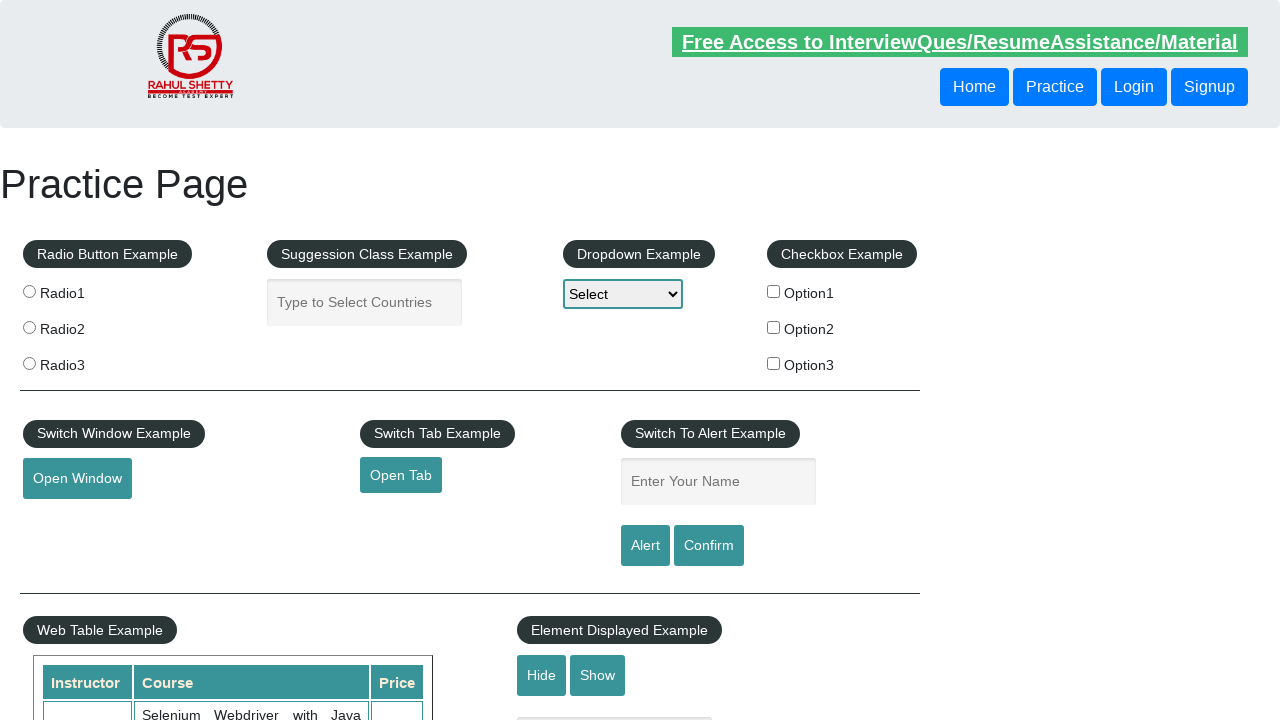

Read value from table row 9, column 4 (price cell)
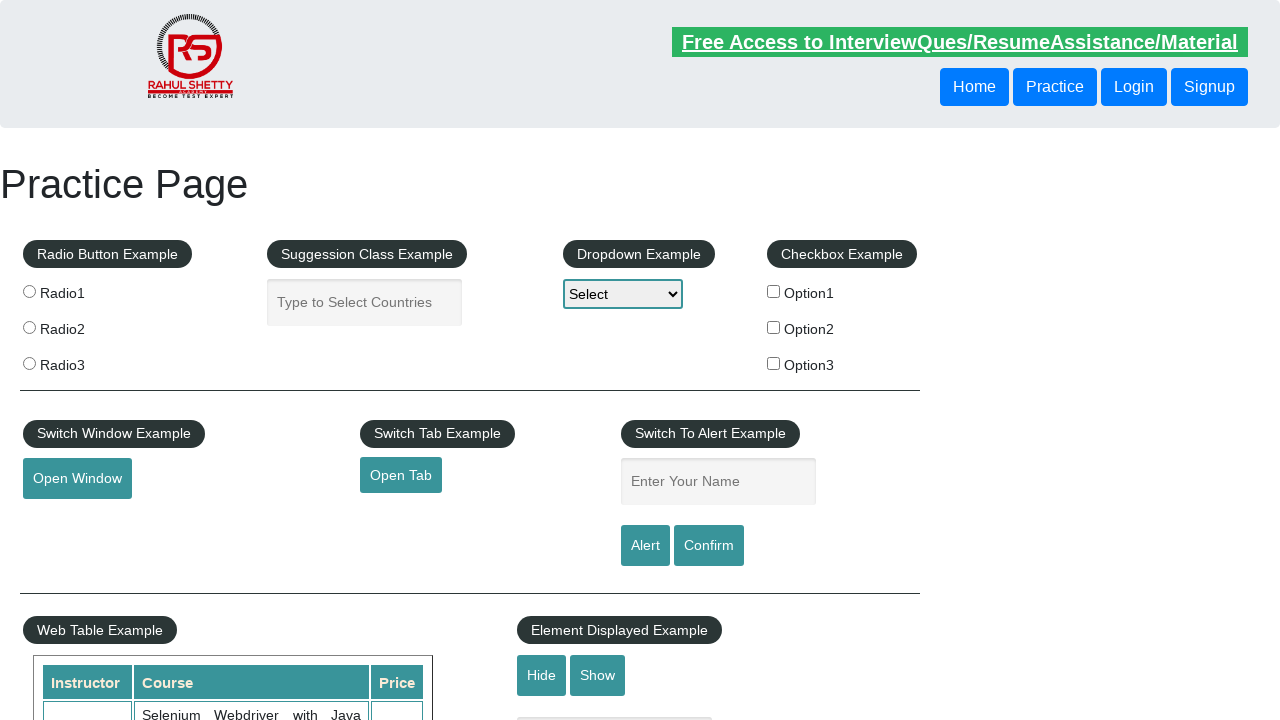

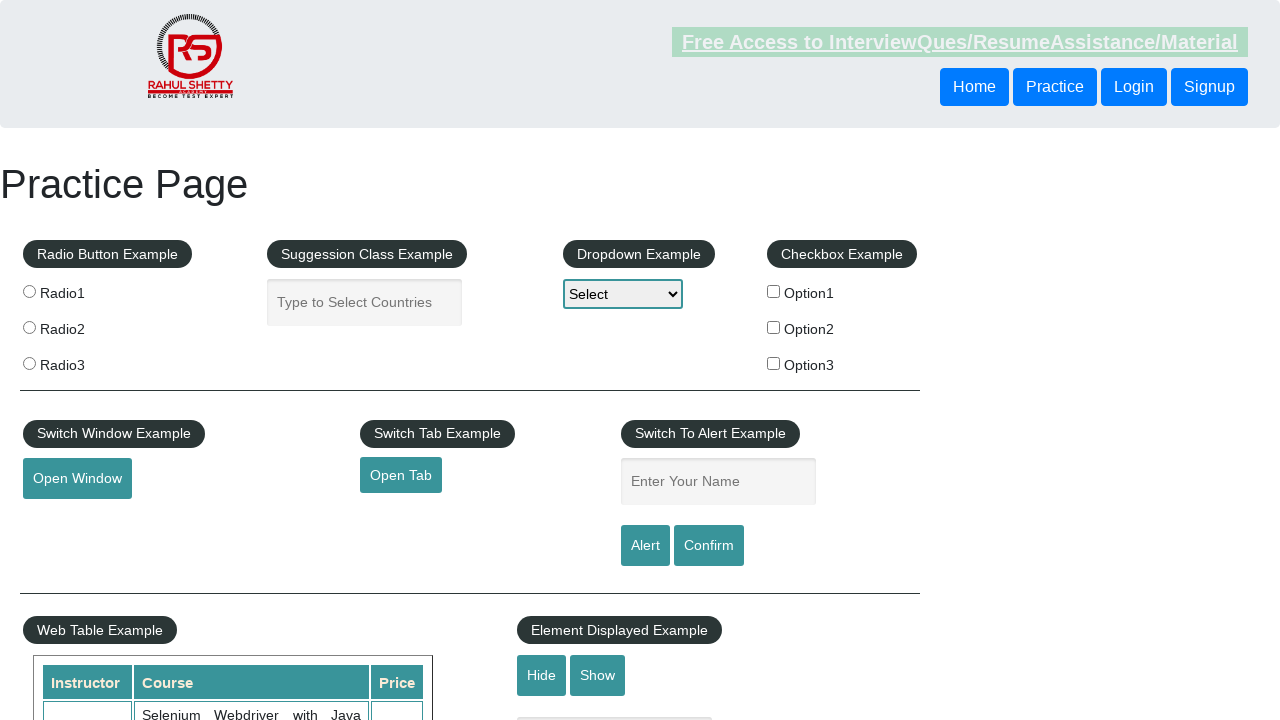